Tests dynamic controls functionality by clicking Remove button to hide a checkbox, verifying it's gone, then clicking Add button to bring it back and verifying it's visible again.

Starting URL: https://the-internet.herokuapp.com/dynamic_controls

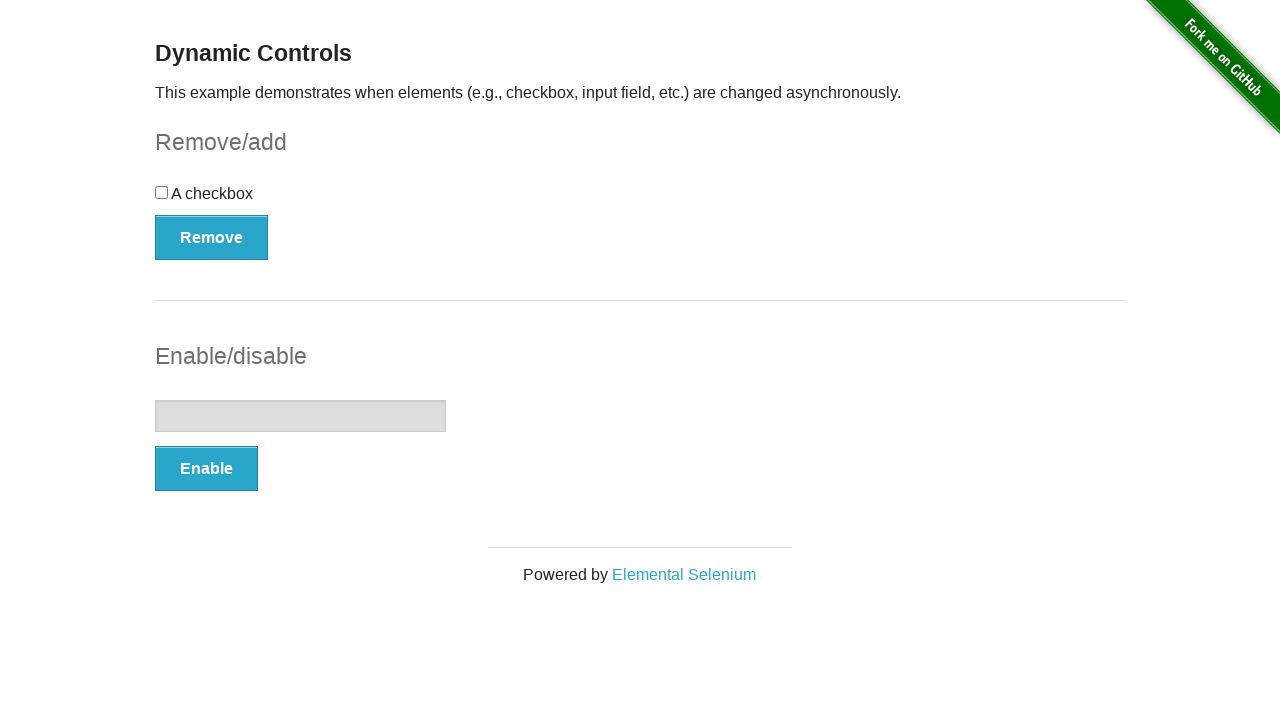

Verified checkbox is visible initially
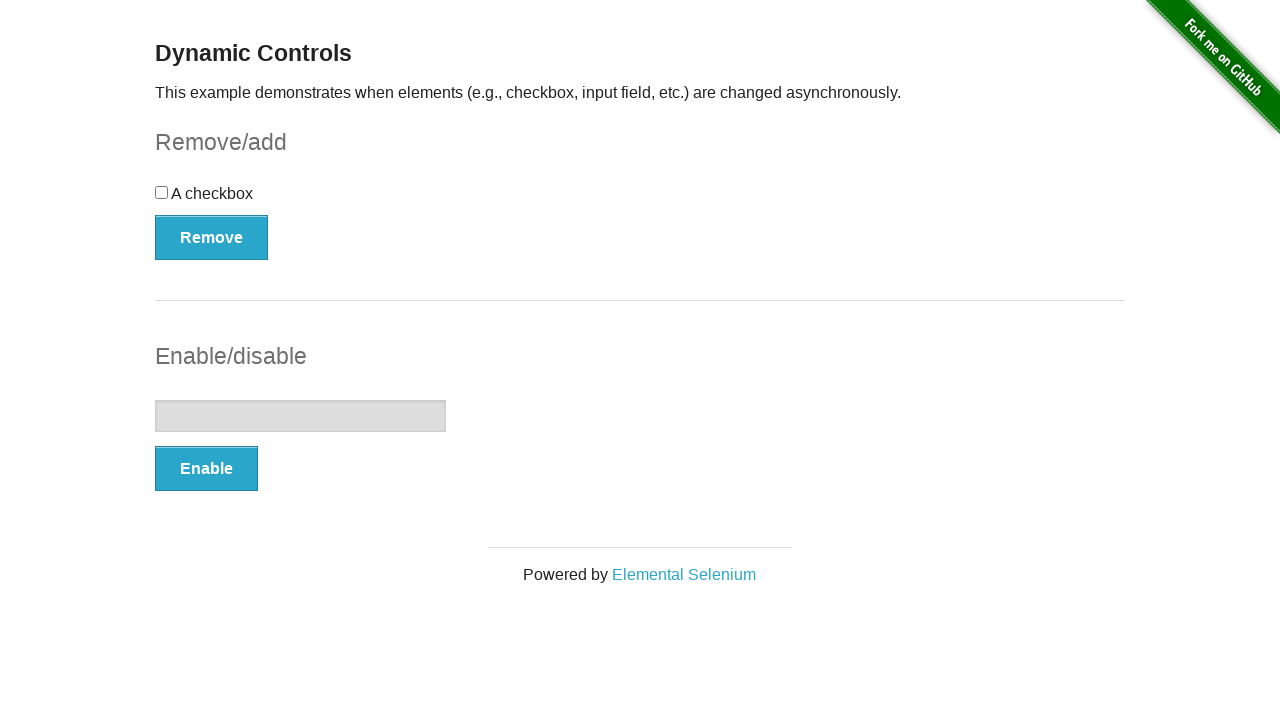

Clicked Remove button to hide checkbox at (212, 237) on internal:role=button[name="Remove"i]
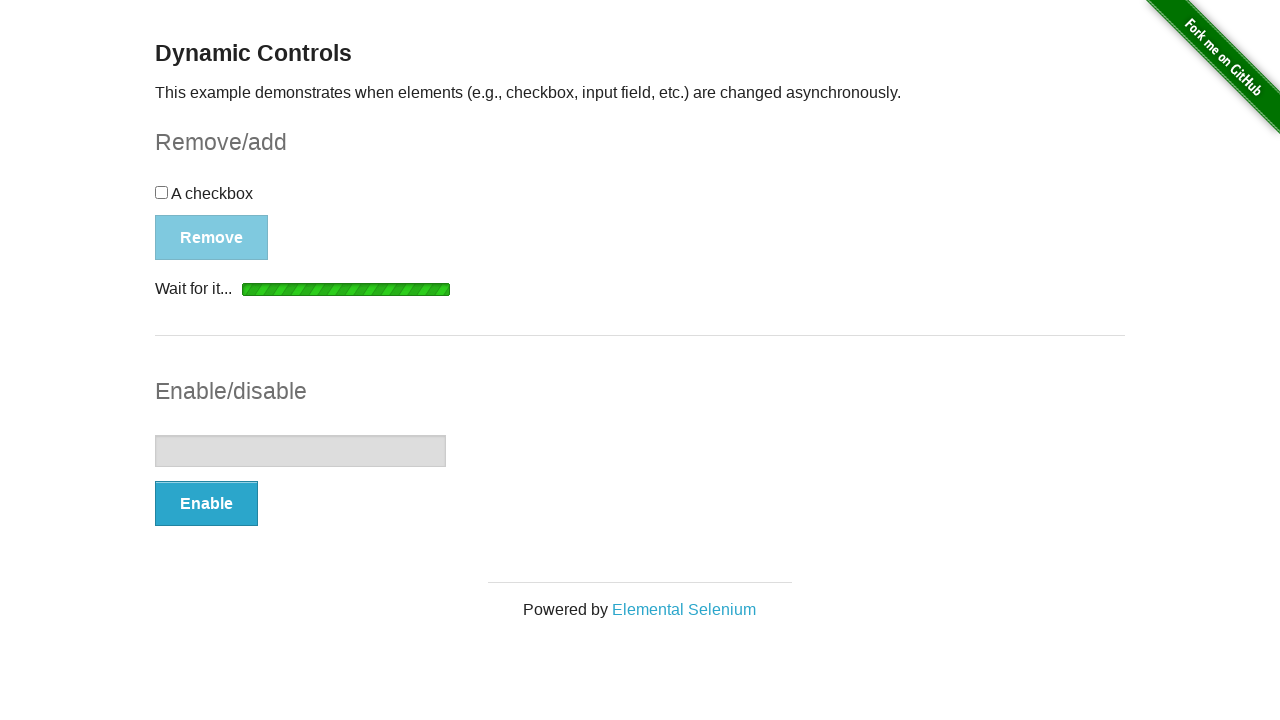

Verified checkbox is hidden after Remove action
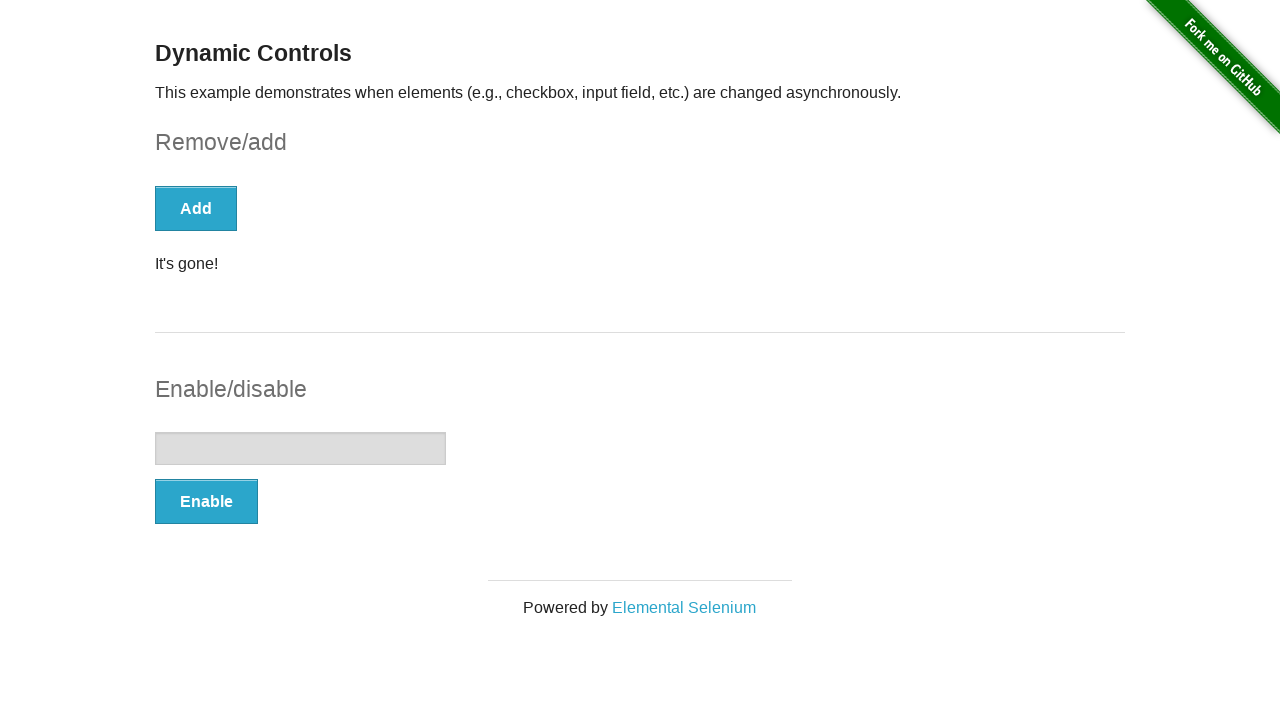

Verified removal confirmation message appeared
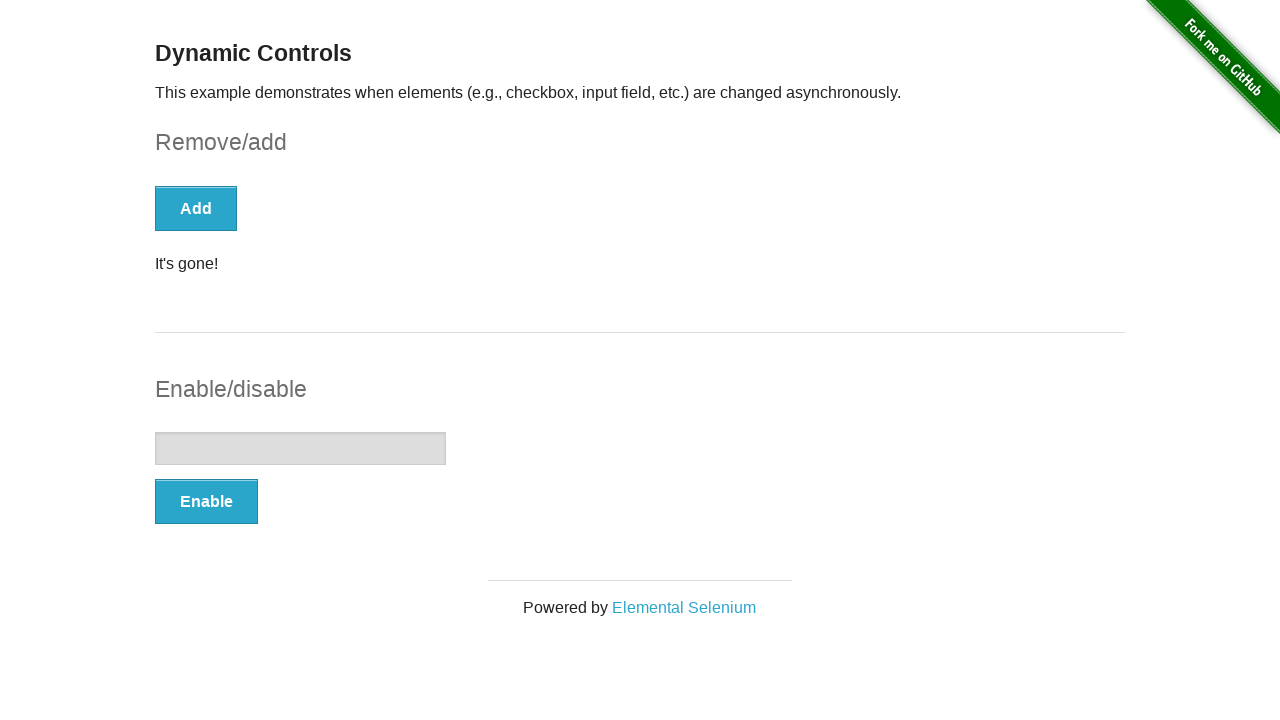

Clicked Add button to restore checkbox at (196, 208) on internal:role=button[name="Add"i]
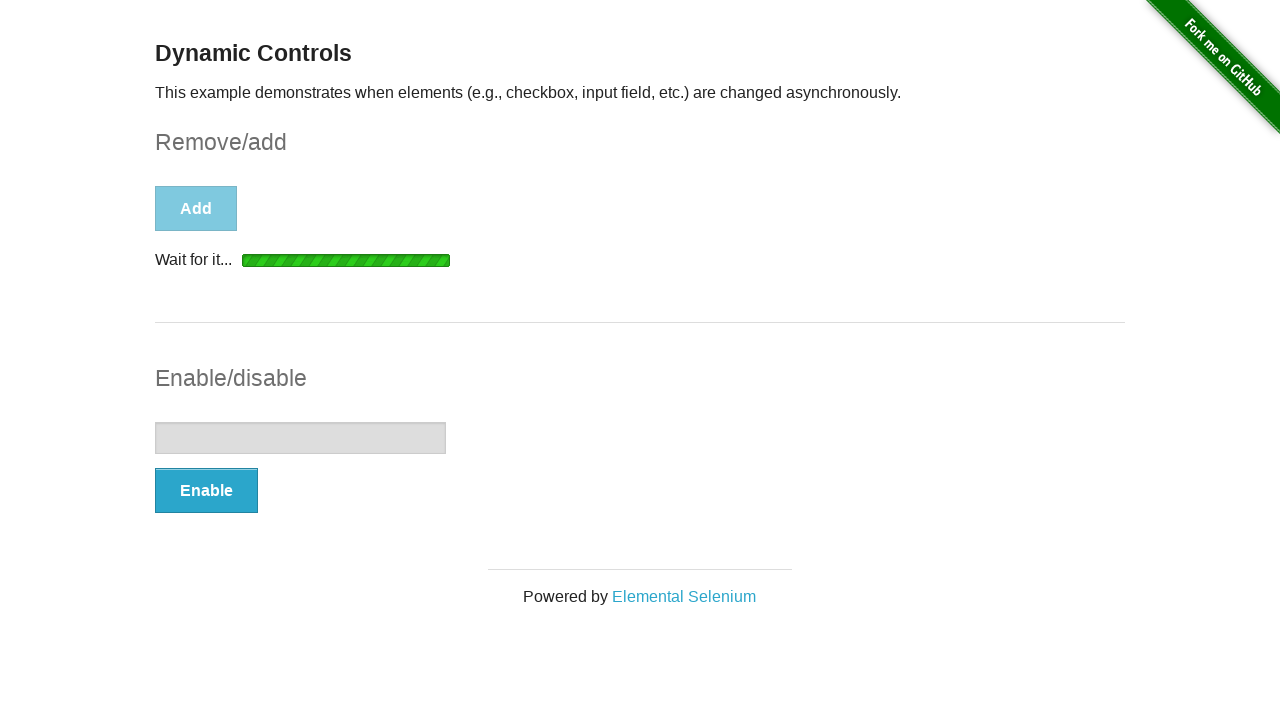

Verified checkbox is visible again after Add action
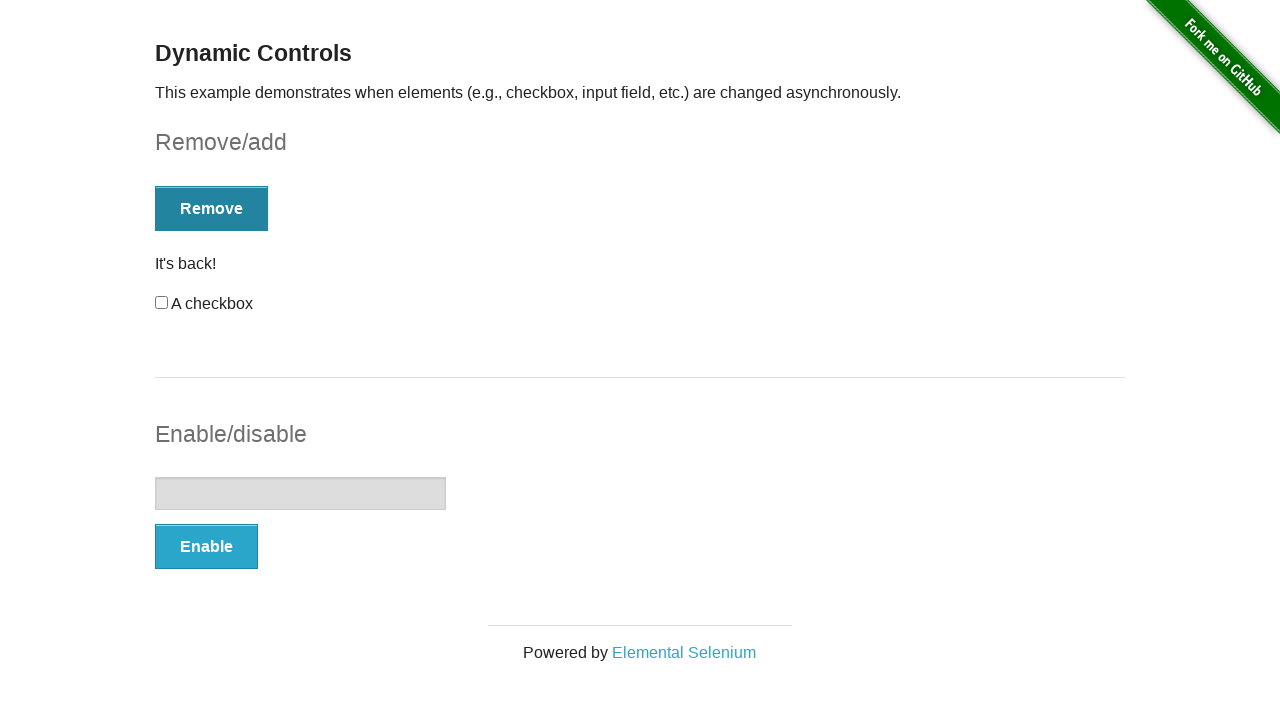

Verified addition confirmation message appeared
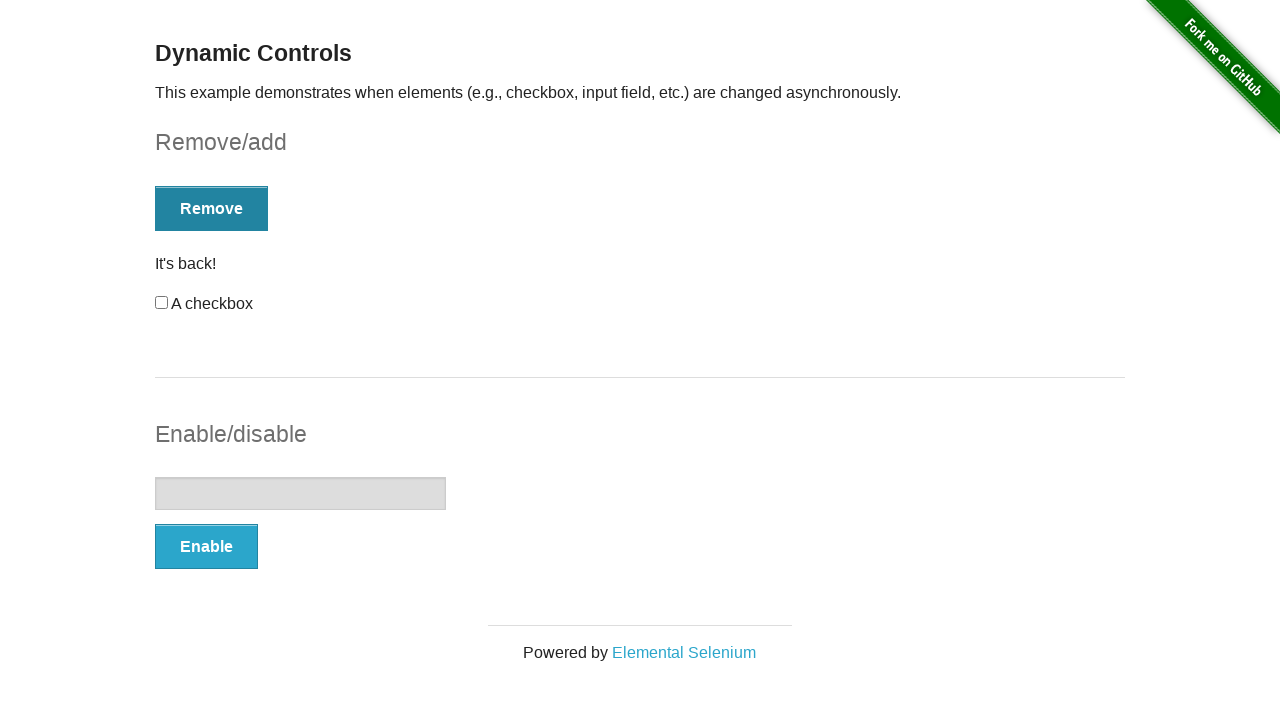

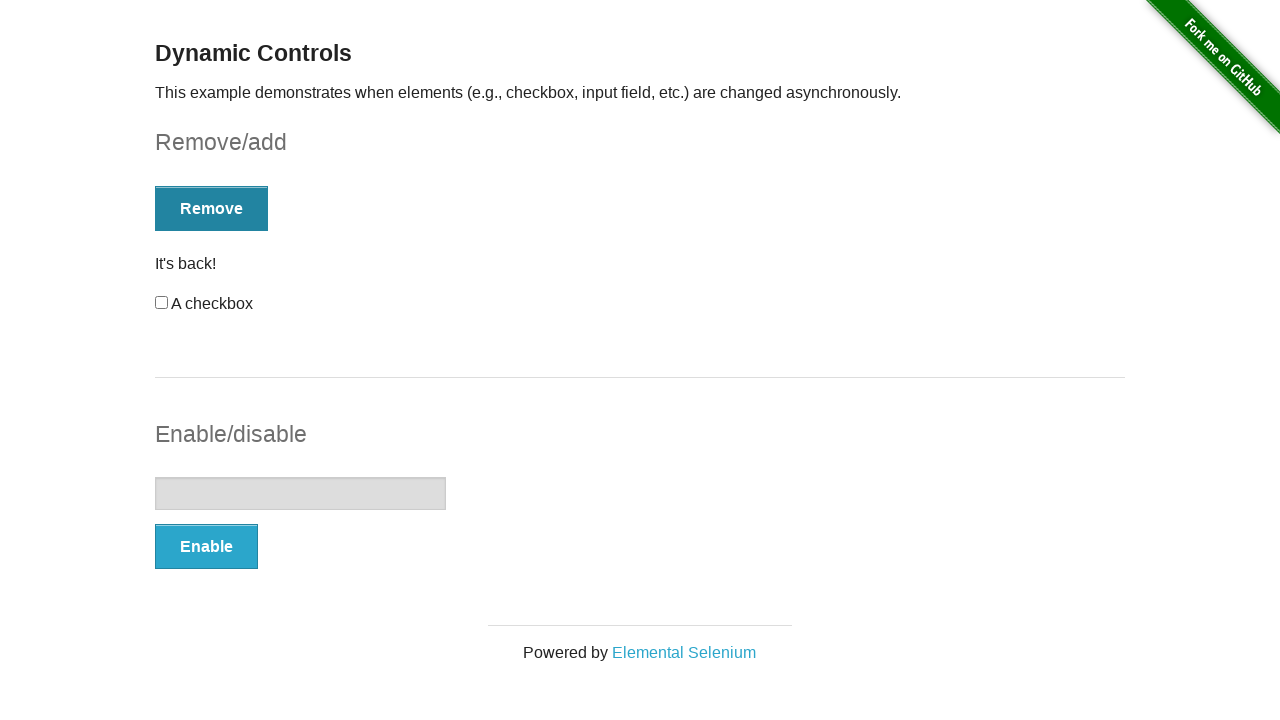